Navigates to NetEase homepage and waits for the page to load

Starting URL: http://www.163.com

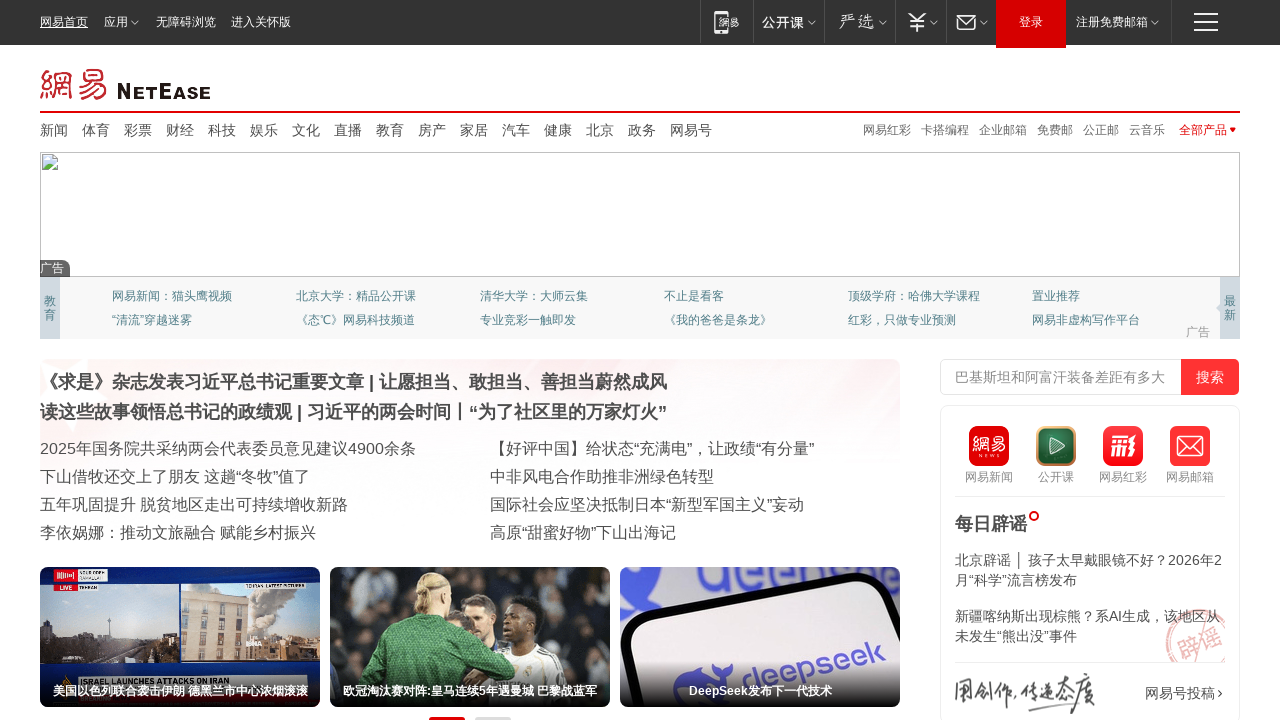

NetEase homepage loaded (DOM content loaded)
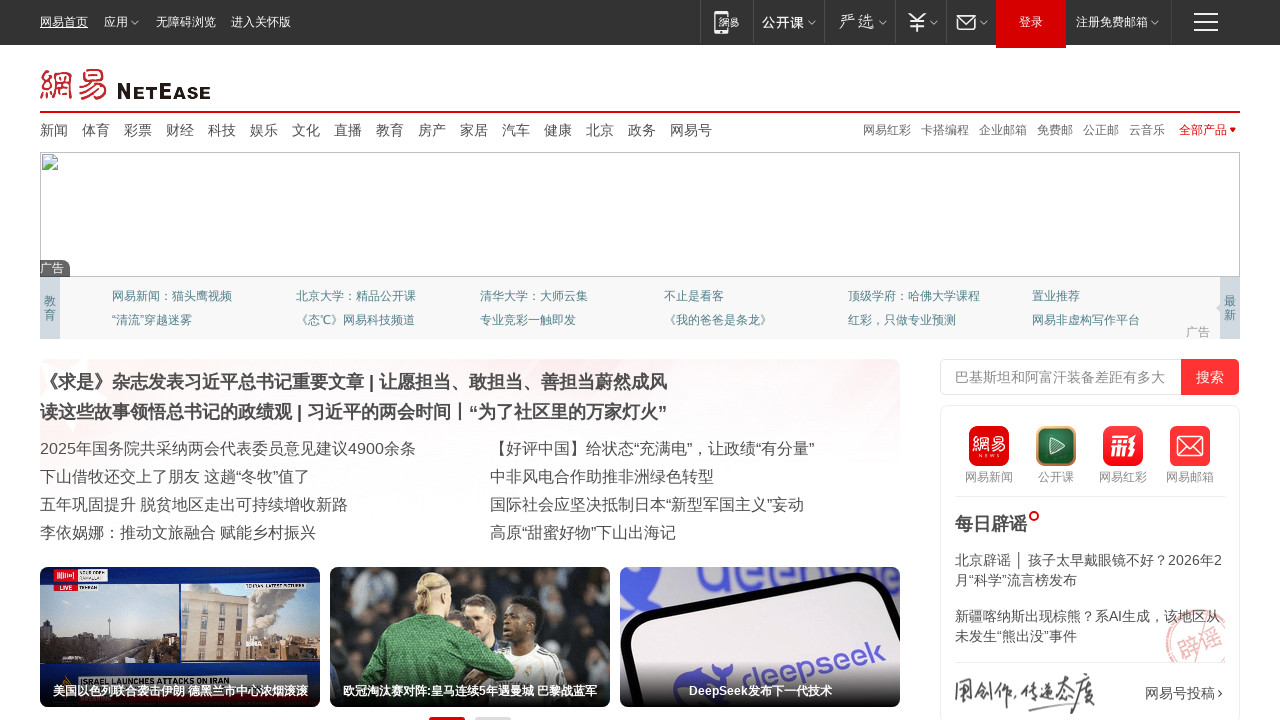

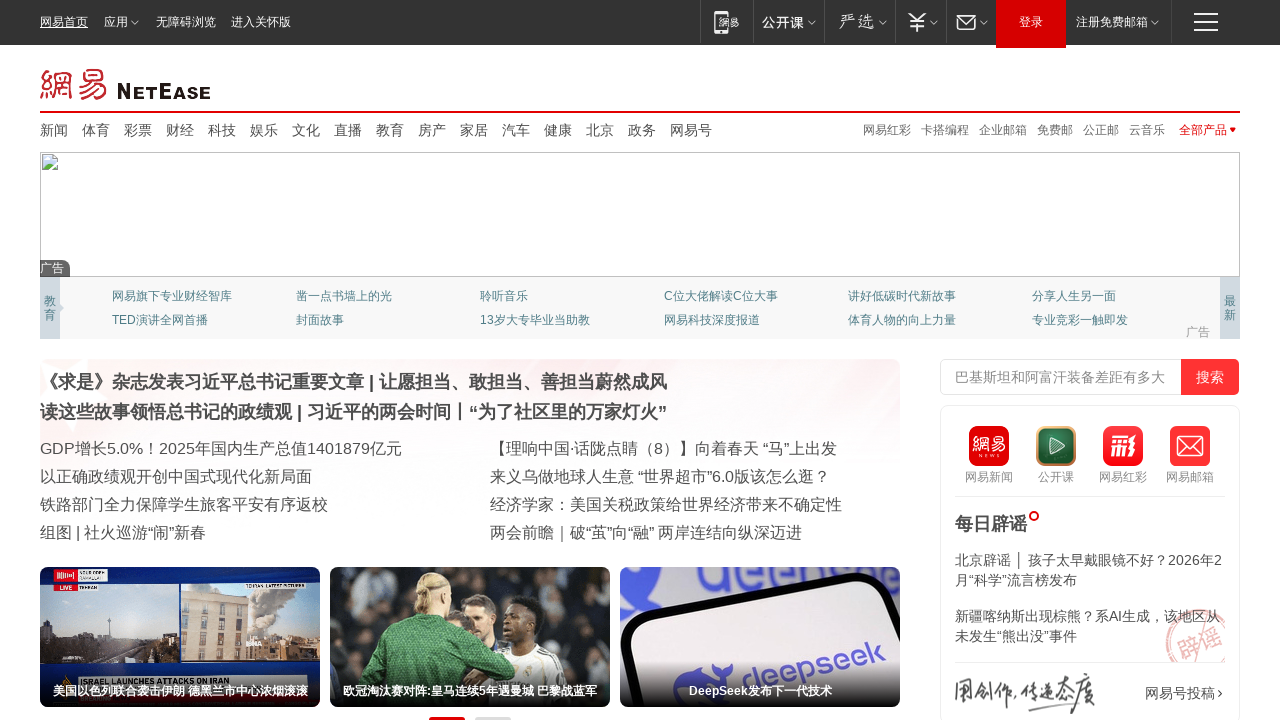